Tests closing a modal advertisement popup by waiting for the modal to appear and clicking the close button in the modal footer.

Starting URL: http://the-internet.herokuapp.com/entry_ad

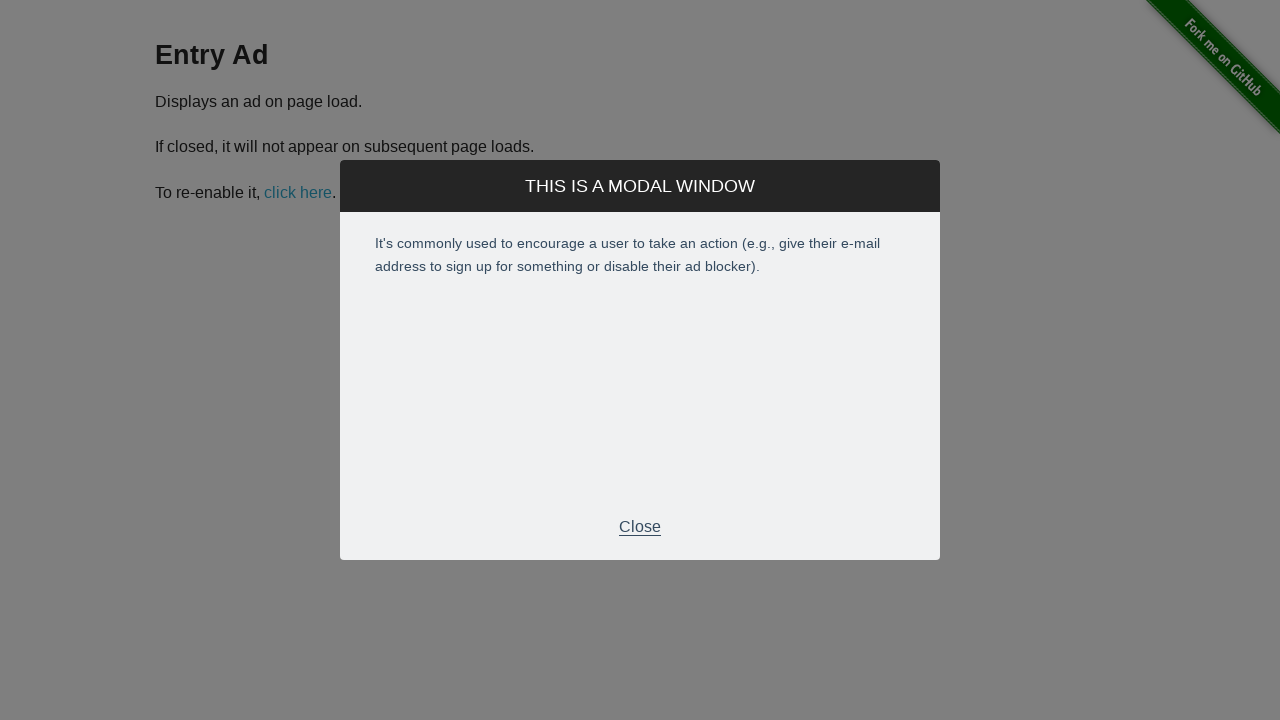

Modal advertisement popup appeared and is visible
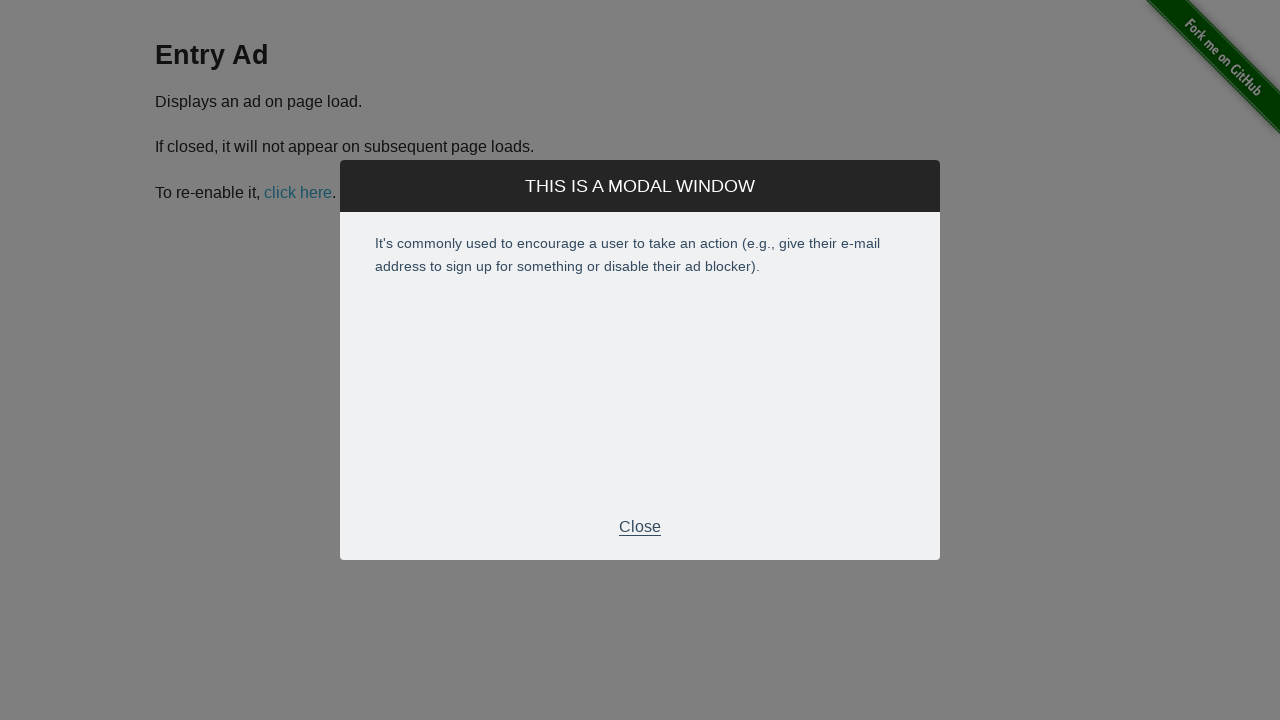

Clicked close button in modal footer at (640, 527) on .modal-footer
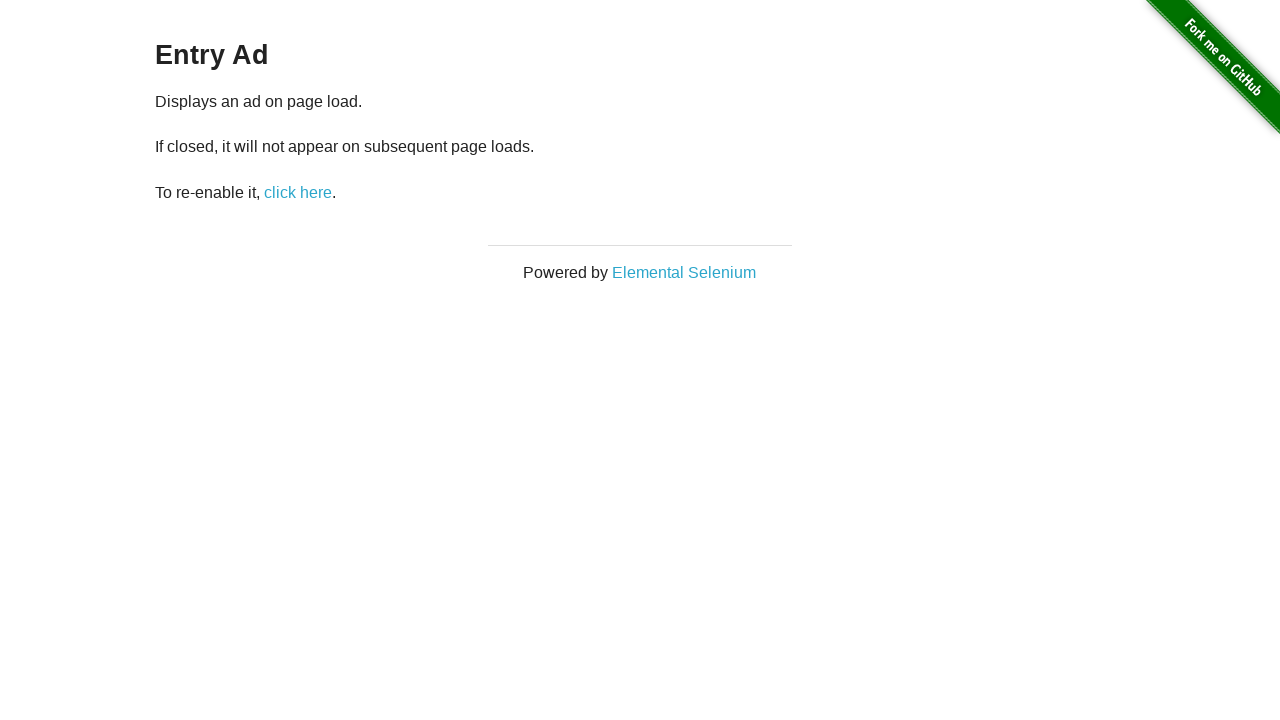

Modal advertisement popup closed successfully
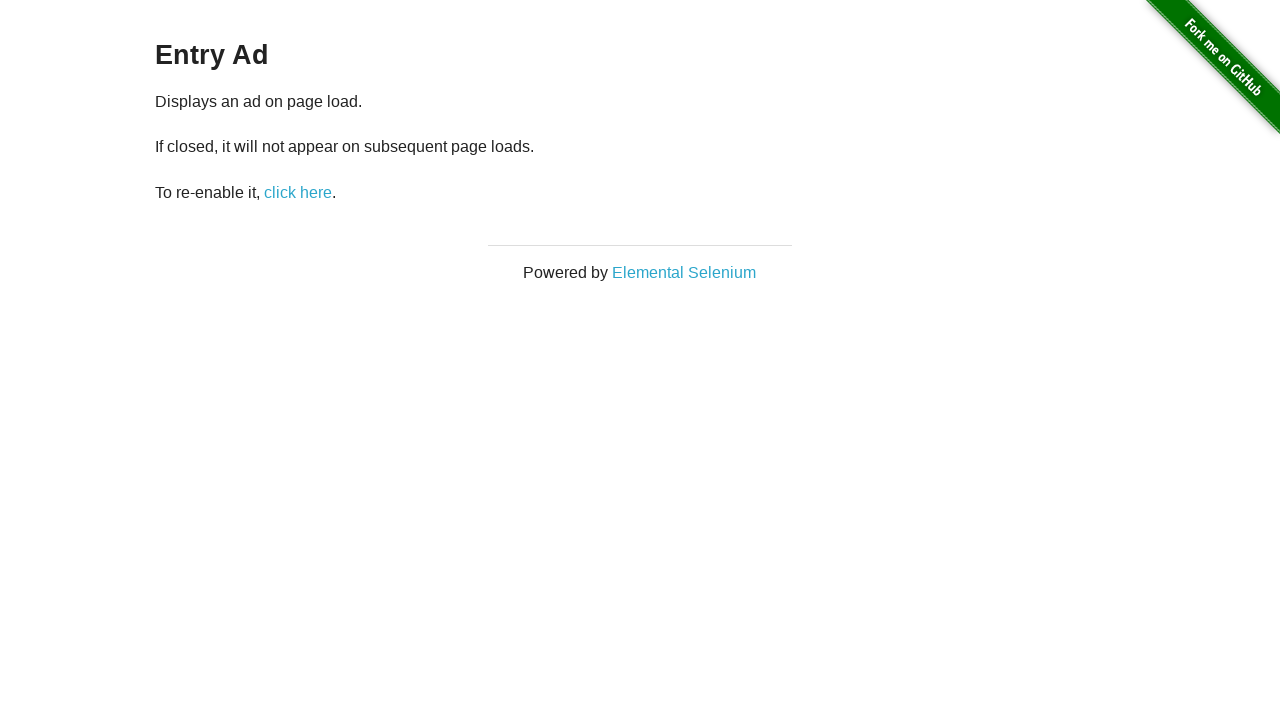

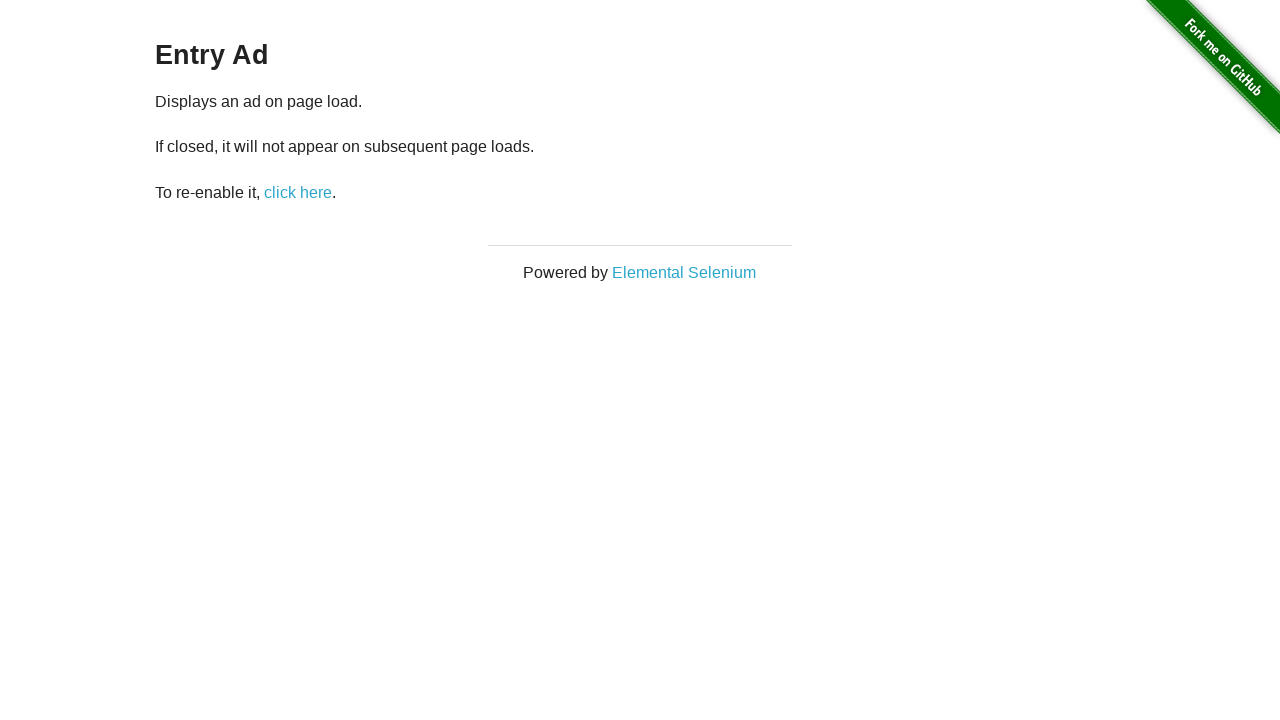